Tests click and hold functionality on a horizontal slider by clicking the slider element, holding it, dragging it 10 pixels to the right, and releasing.

Starting URL: https://the-internet.herokuapp.com/horizontal_slider

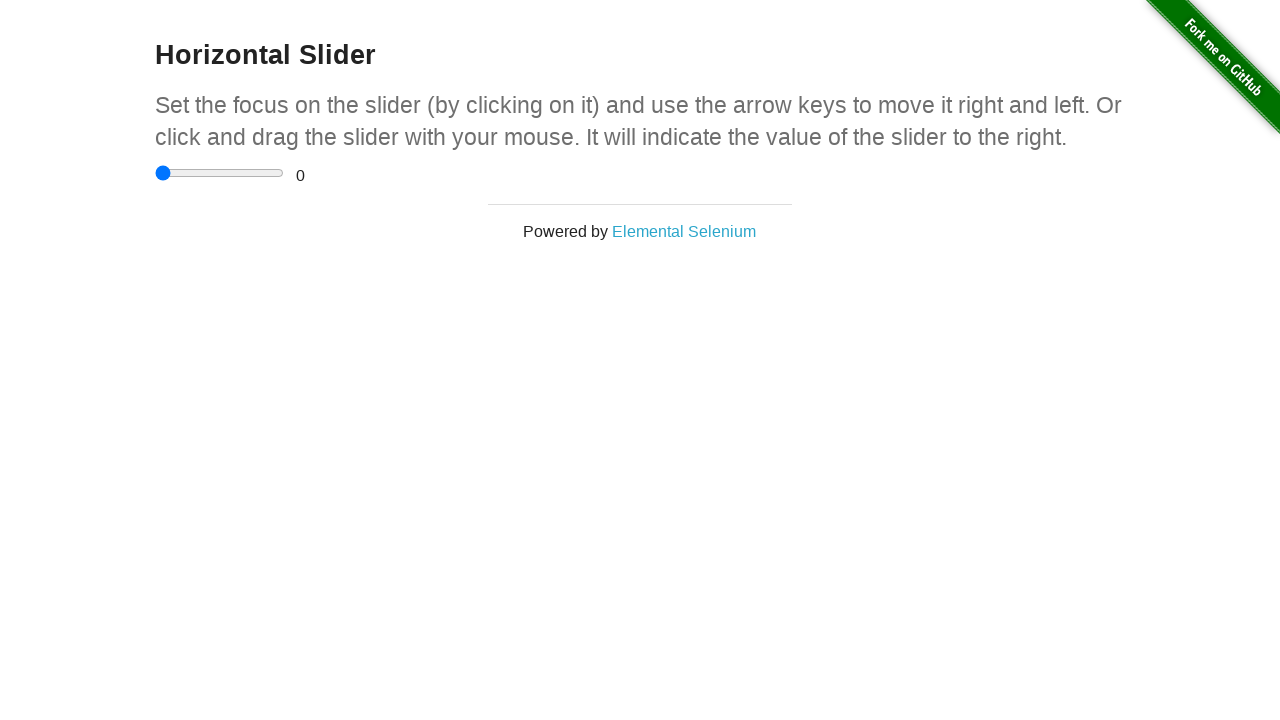

Located the horizontal slider input element
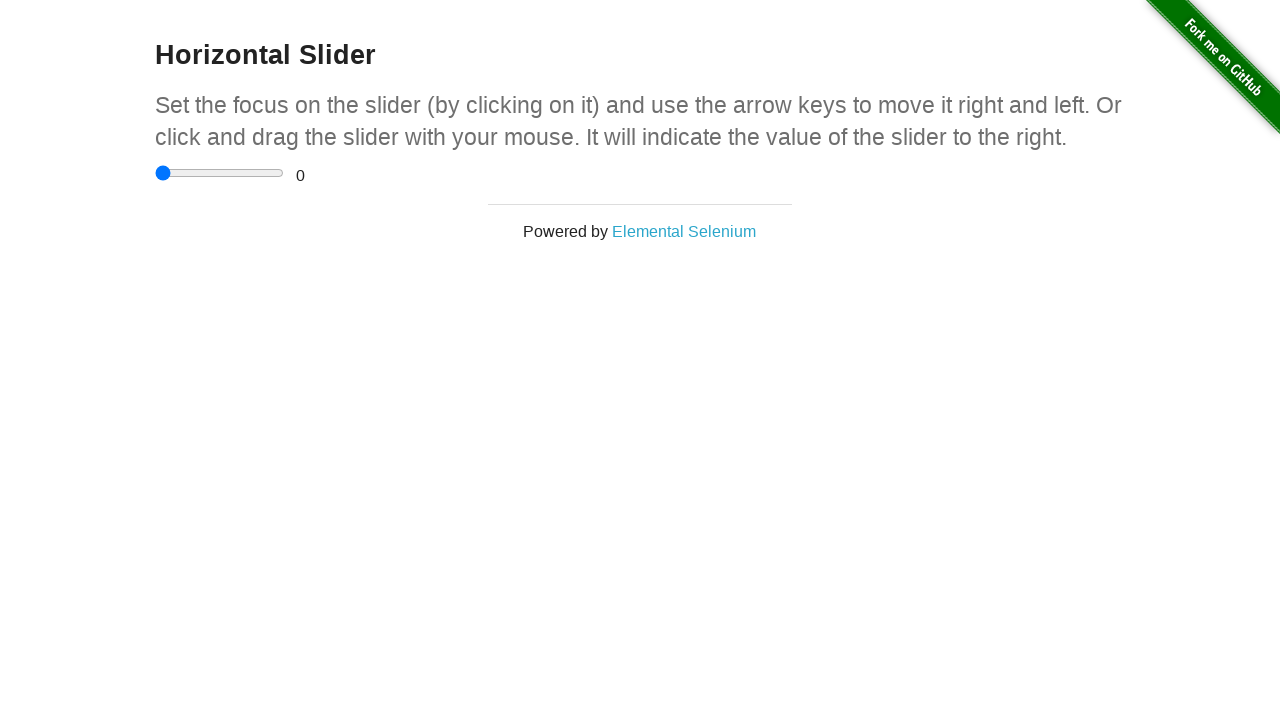

Slider became visible
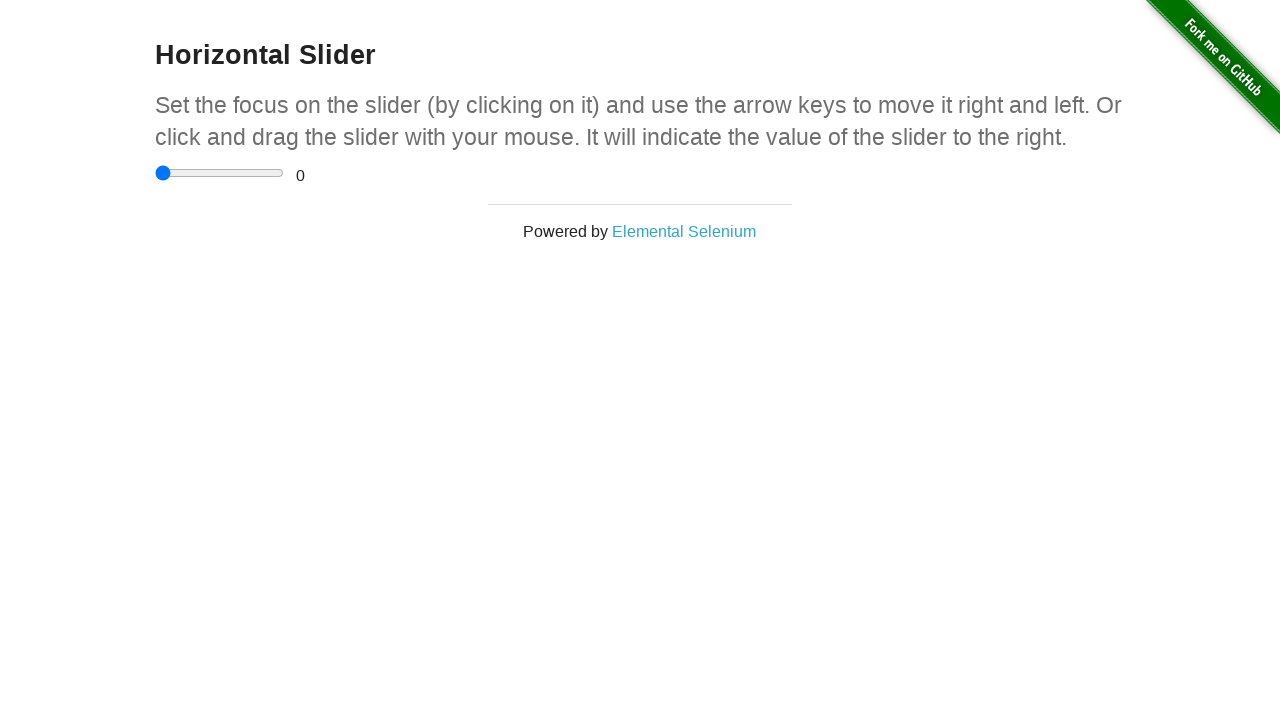

Retrieved slider bounding box for drag operation
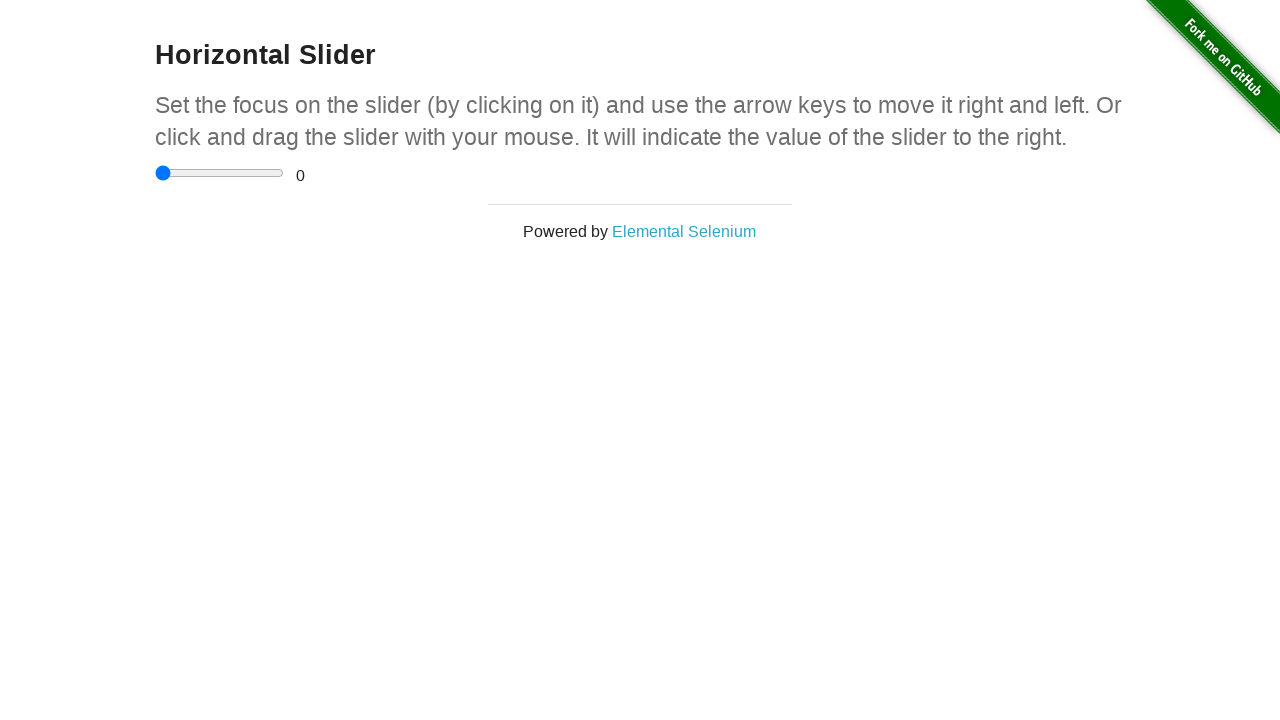

Moved mouse to center of slider at (220, 173)
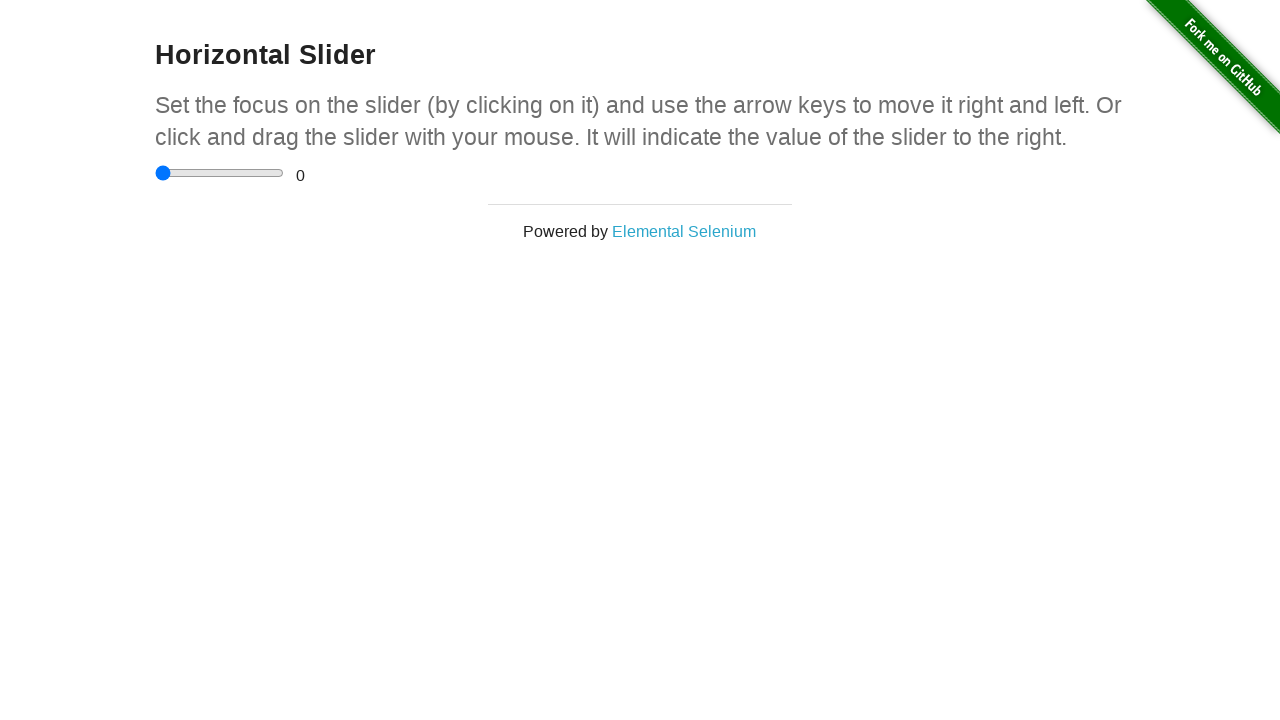

Pressed mouse button down on slider at (220, 173)
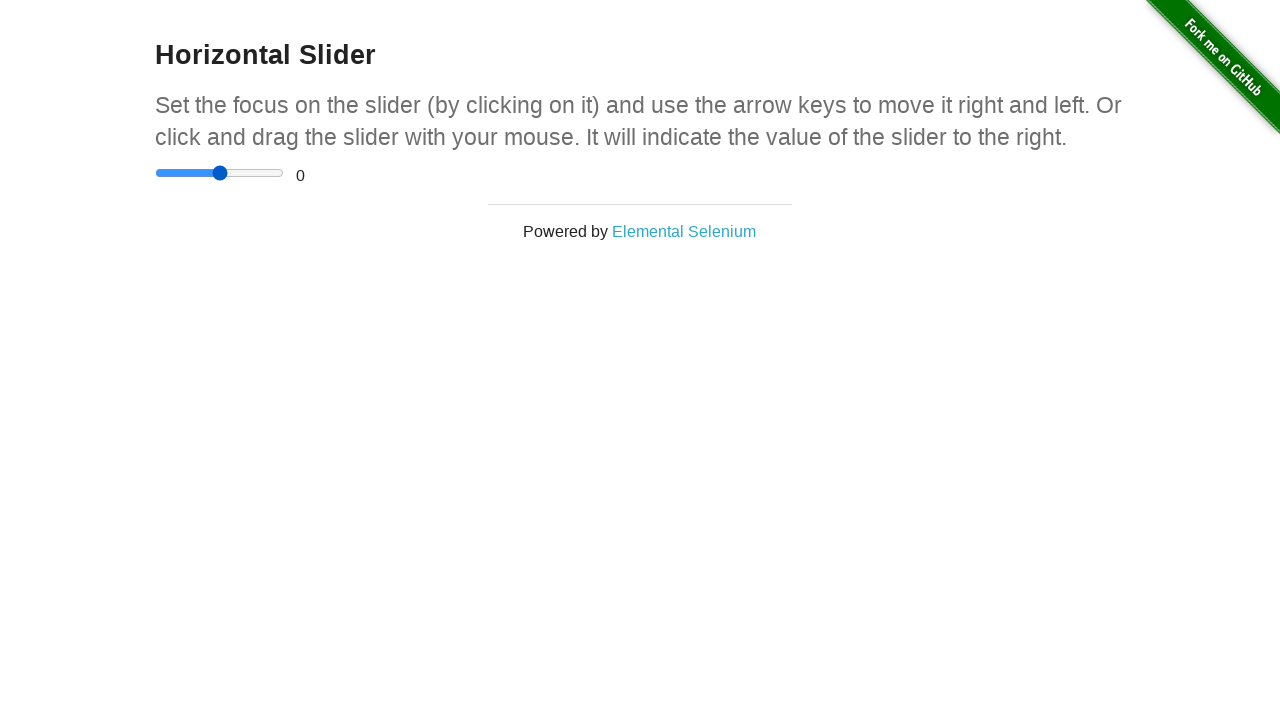

Dragged slider 10 pixels to the right at (230, 173)
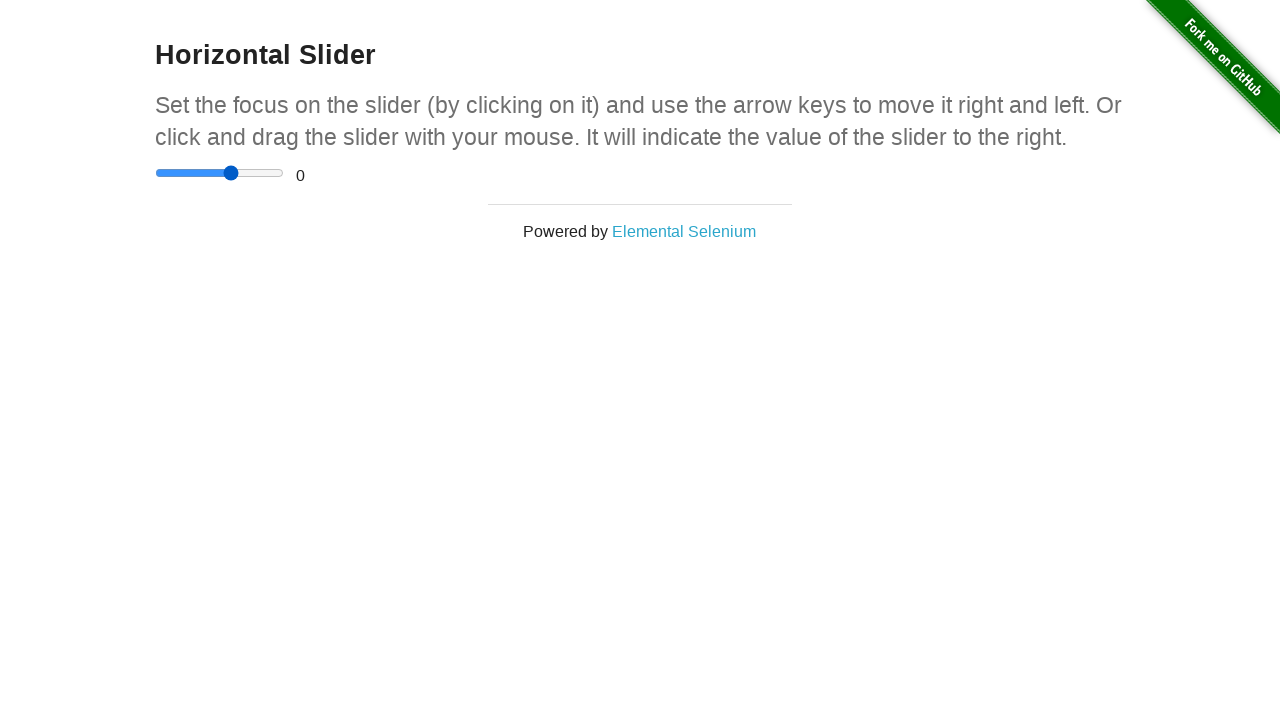

Released mouse button to complete drag operation at (230, 173)
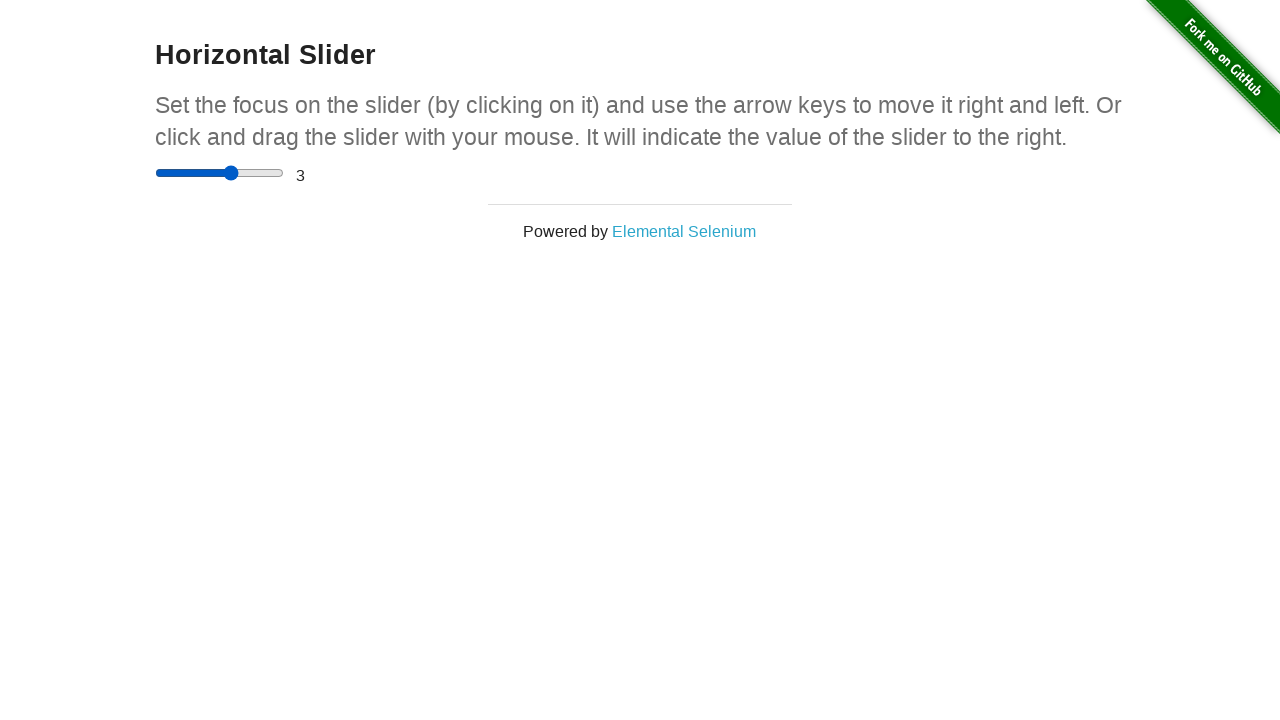

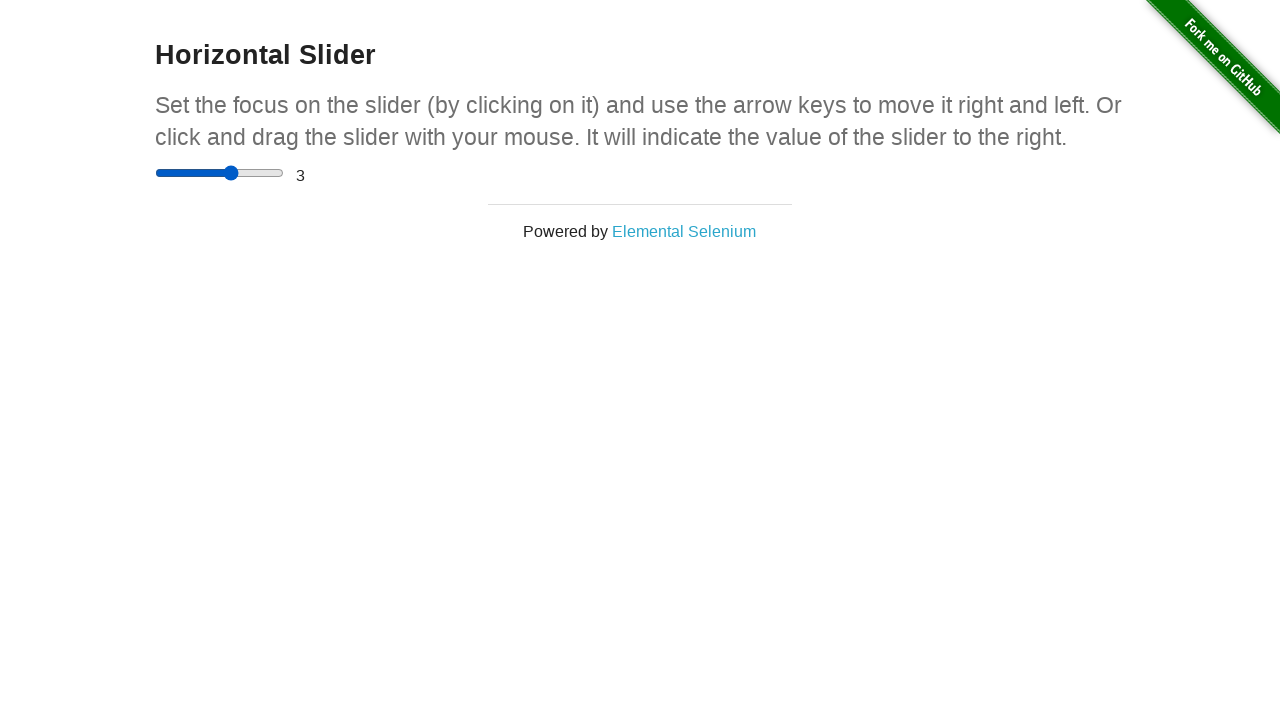